Tests the jQuery UI draggable functionality by switching to an iframe and dragging an element to a new position

Starting URL: https://jqueryui.com/draggable

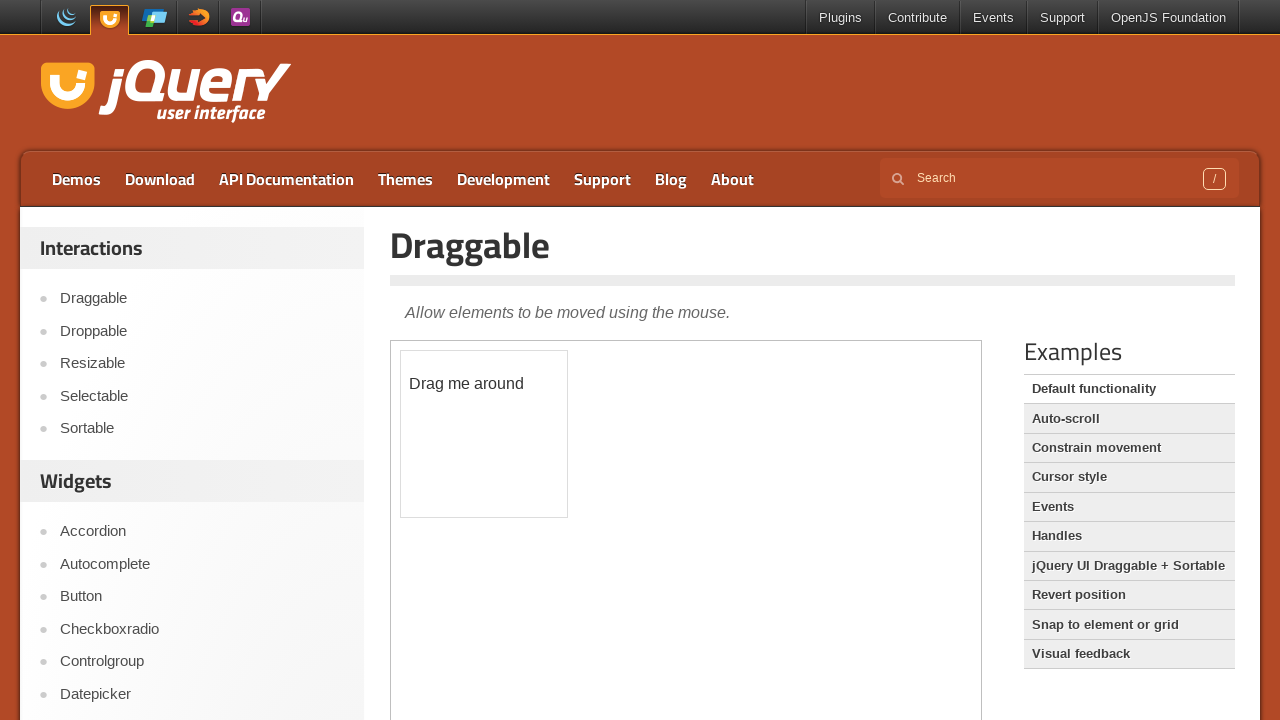

Located the iframe containing the jQuery UI draggable demo
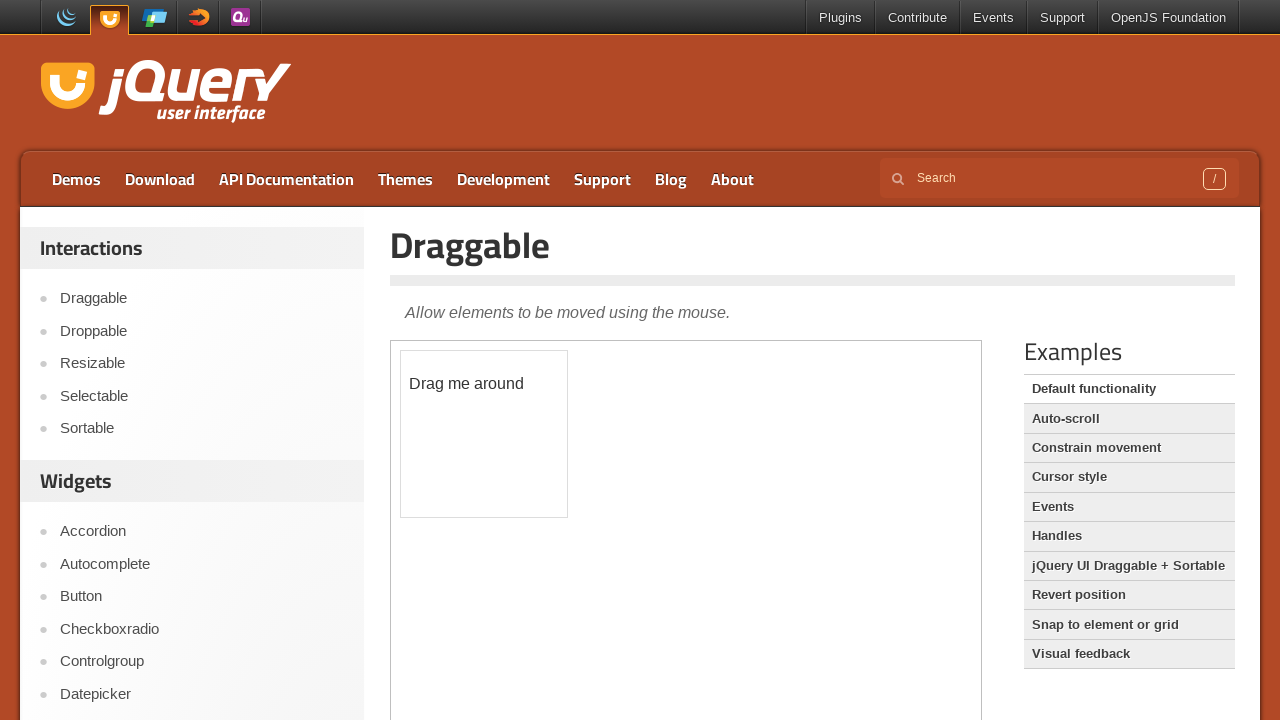

Located the draggable element with id 'draggable'
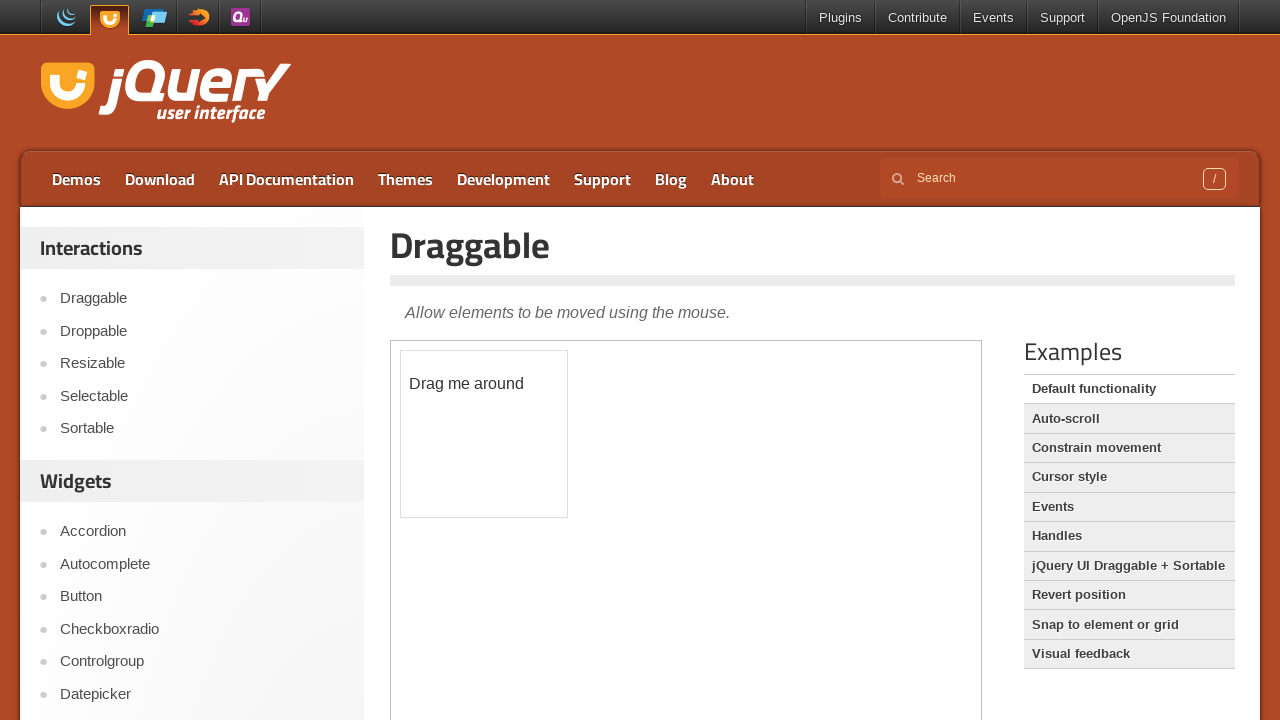

Dragged the element 150px right and 100px down to new position at (551, 451)
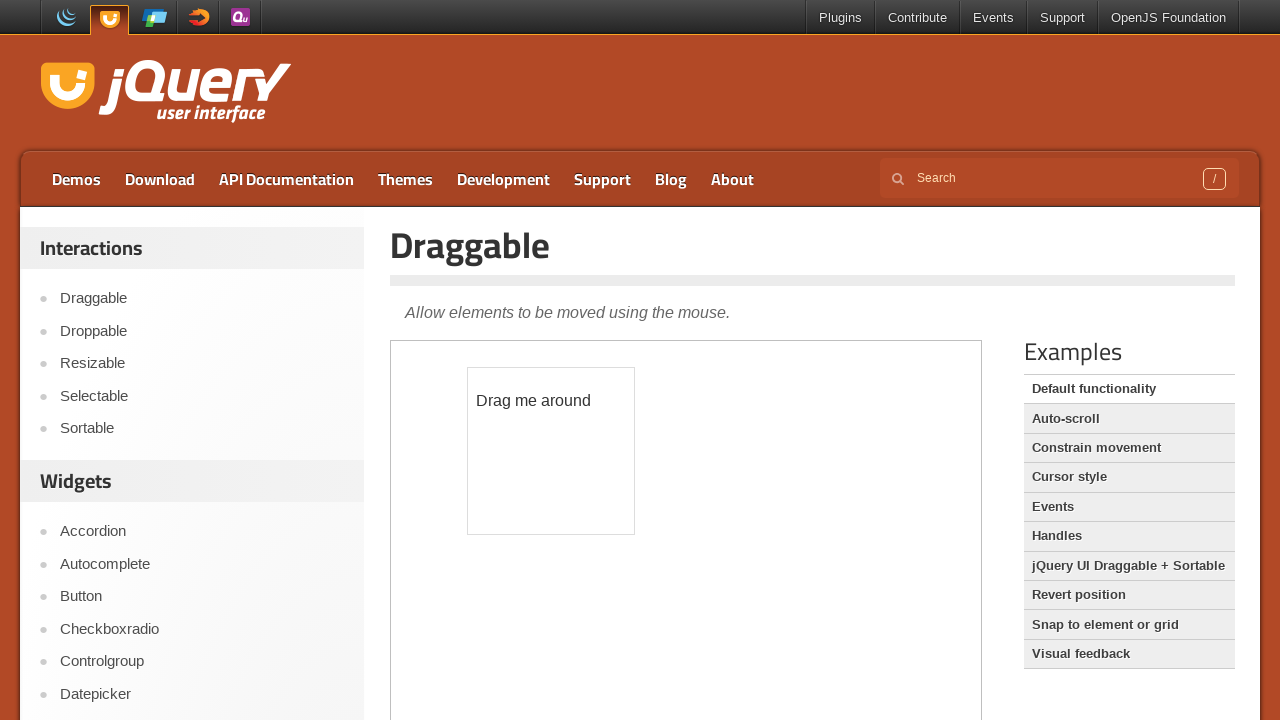

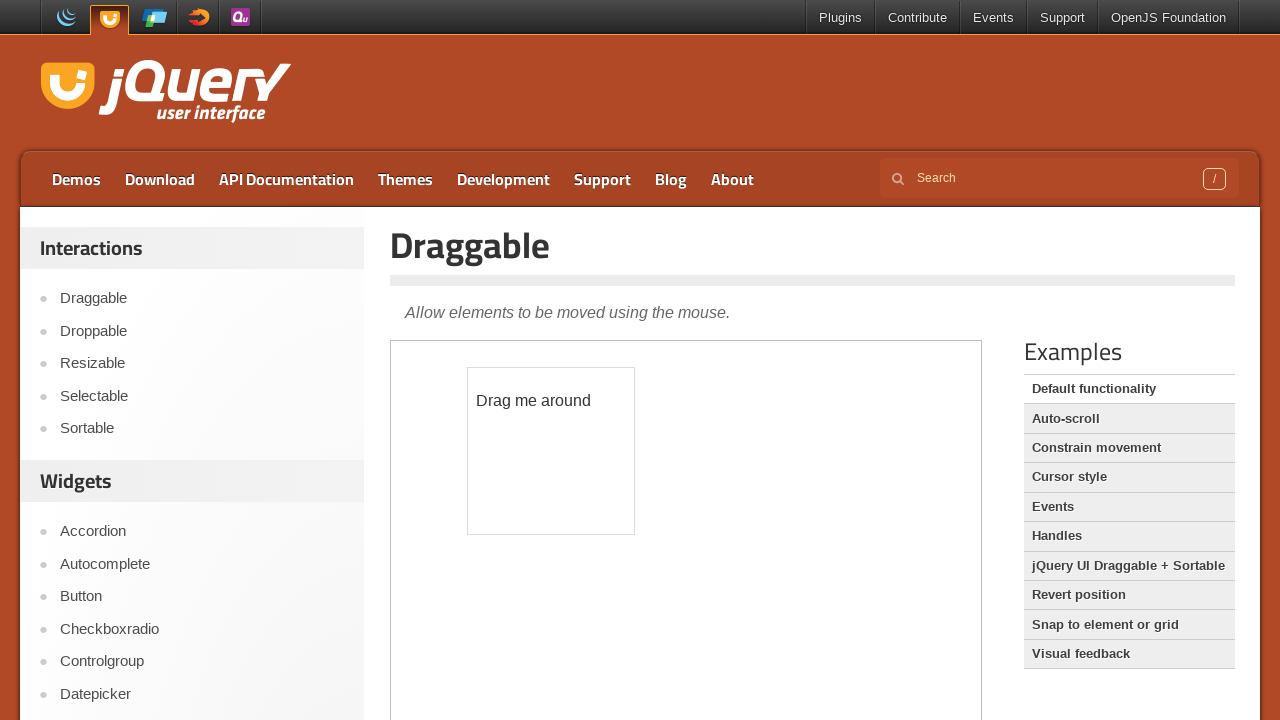